Tests JavaScript alert popup handling by clicking a button that triggers an alert, then accepting the alert dialog

Starting URL: https://www.hyrtutorials.com/p/alertsdemo.html

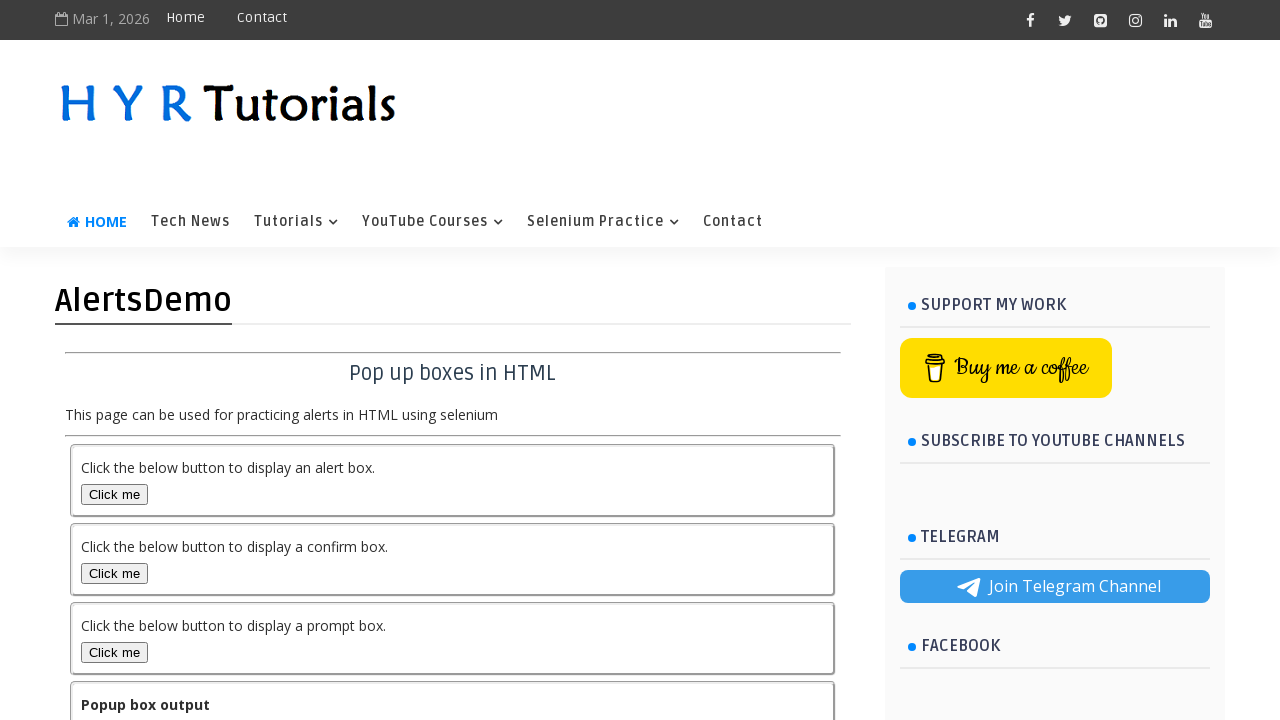

Clicked alert box button to trigger JavaScript alert at (114, 494) on #alertBox
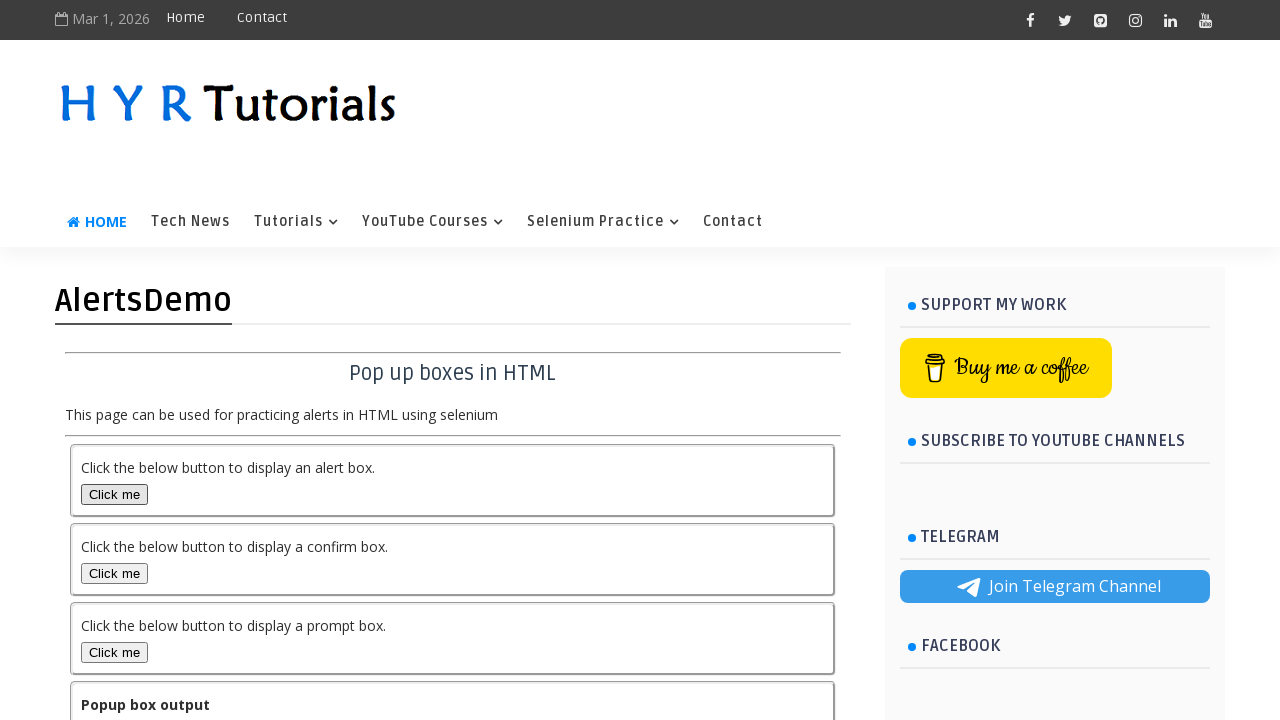

Set up dialog handler to accept alerts
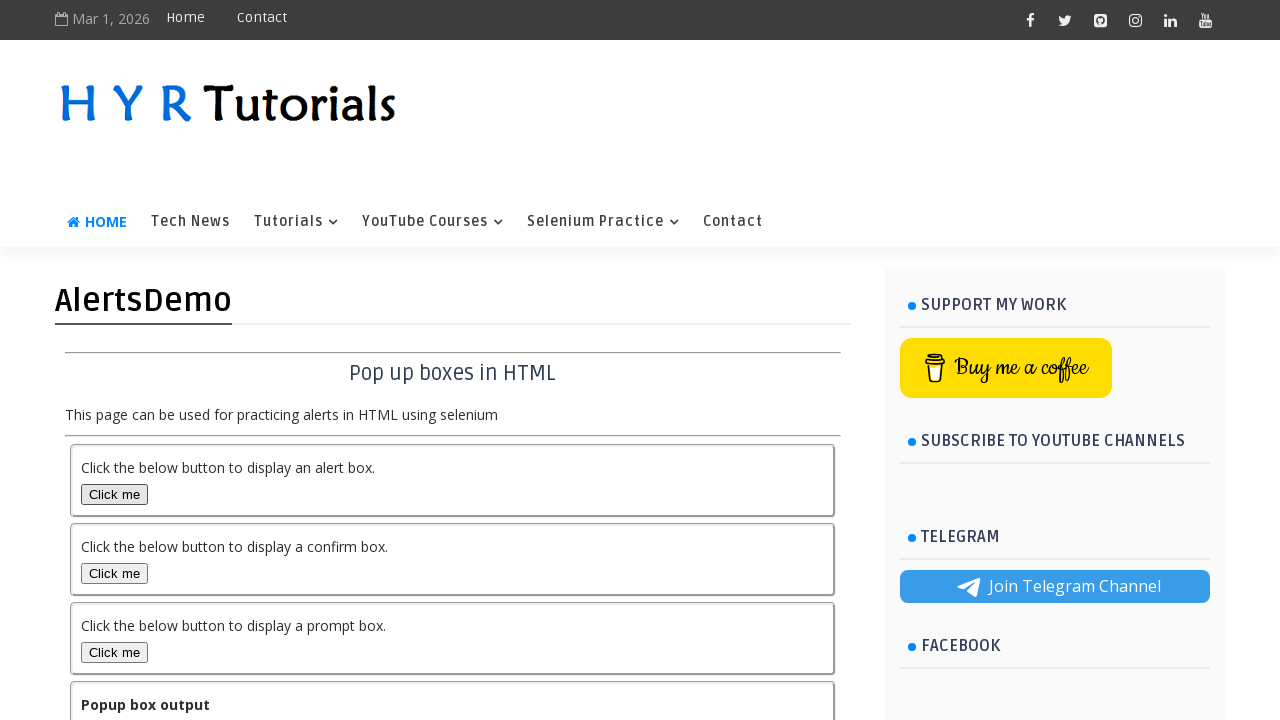

Set up one-time dialog handler to accept next alert
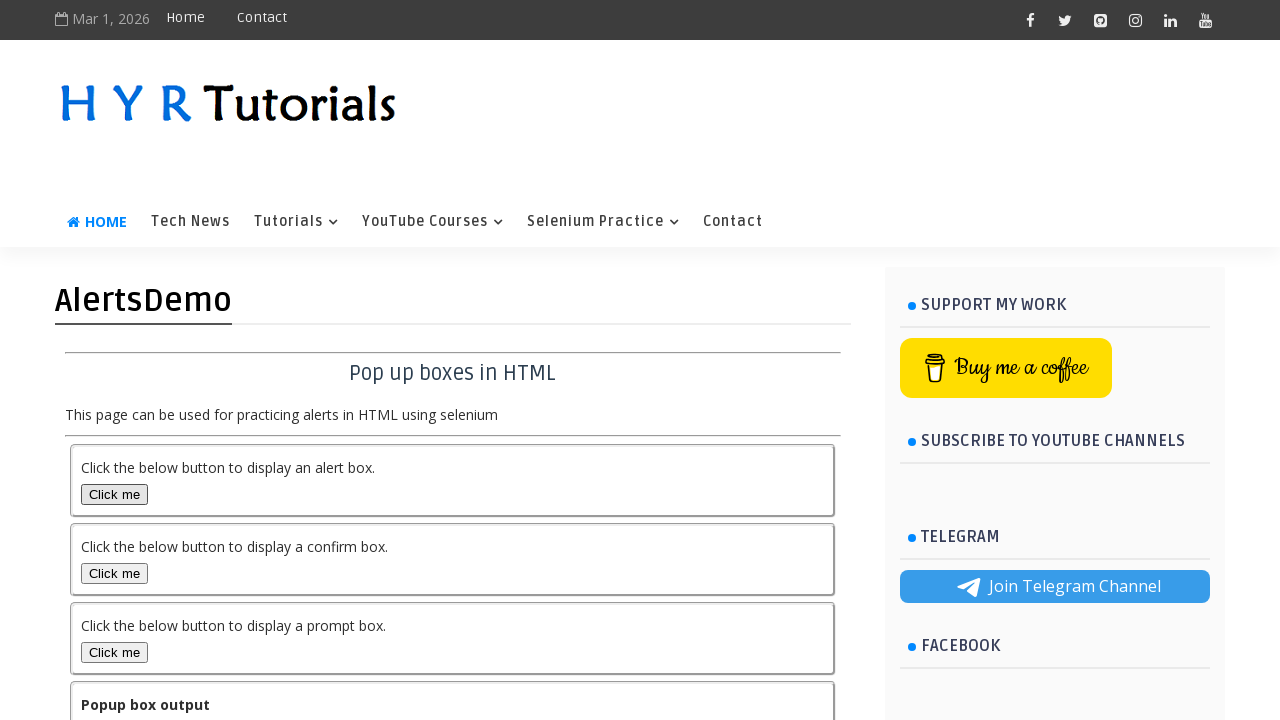

Clicked alert box button to trigger alert with handler ready at (114, 494) on #alertBox
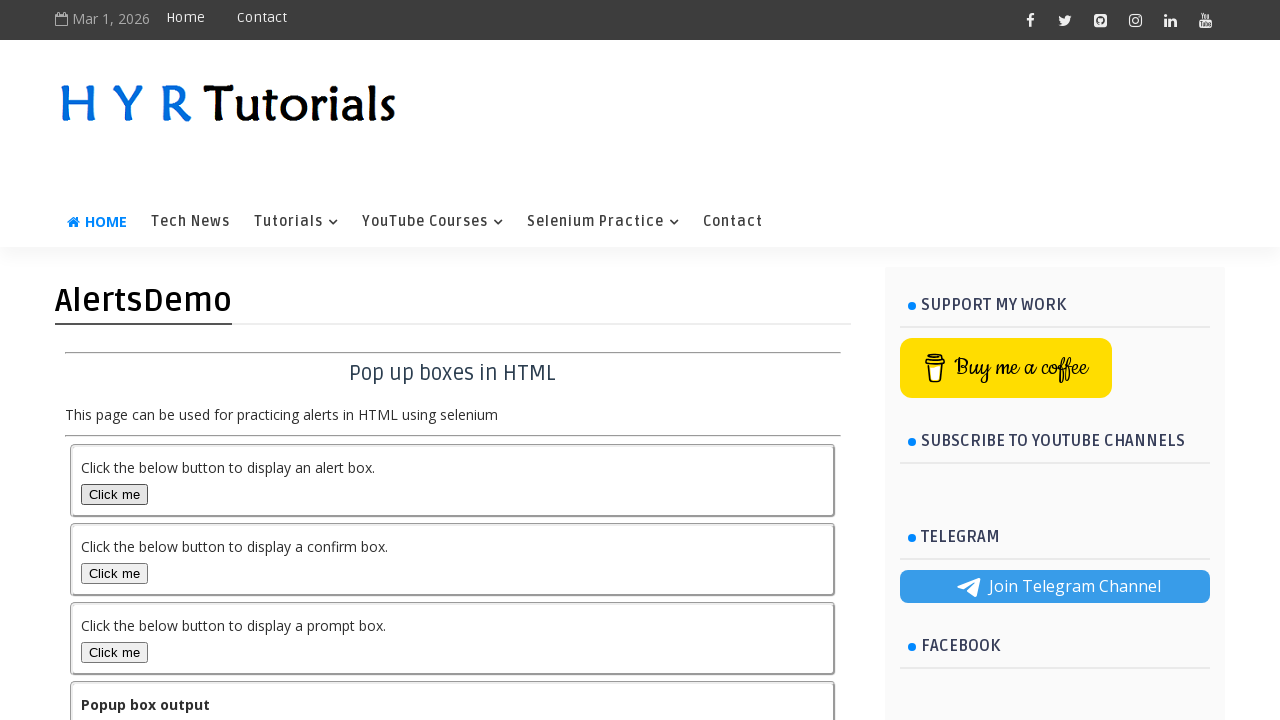

Waited for alert to be processed
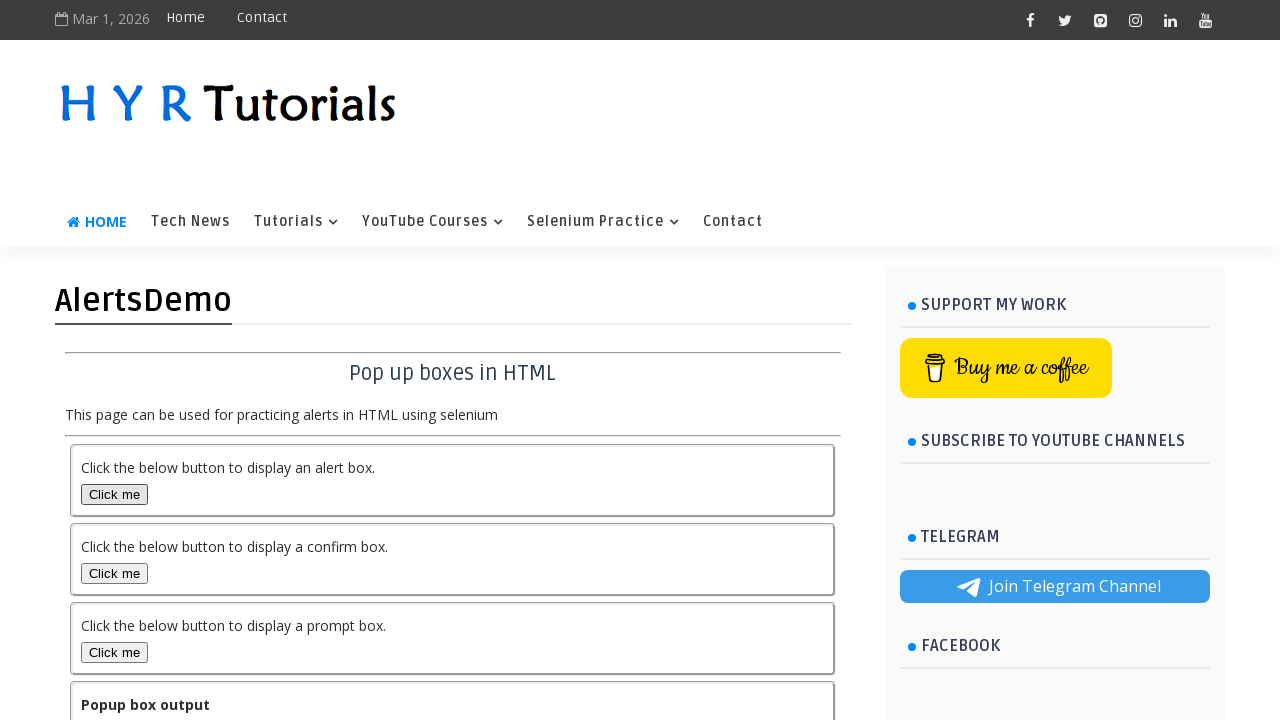

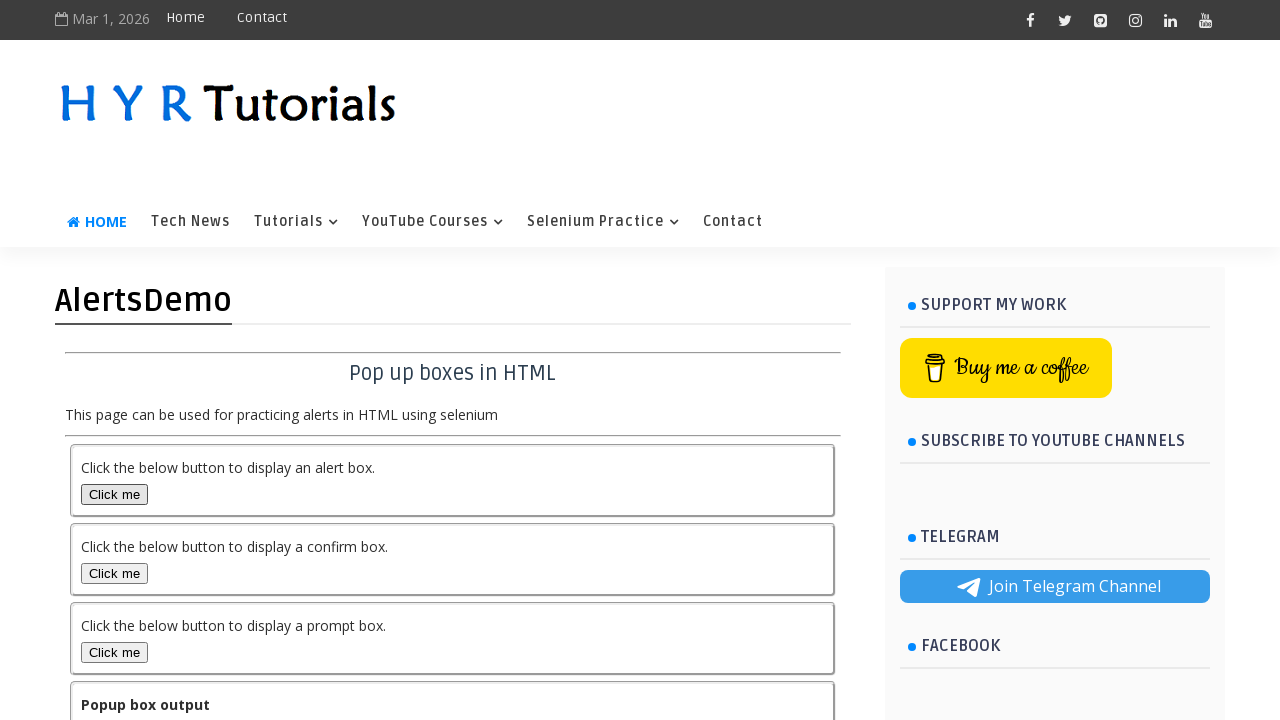